Tests the Playwright homepage by verifying the page title contains "Playwright", checking that the "Get Started" link has the correct href attribute, clicking on it, and verifying navigation to the intro page.

Starting URL: https://playwright.dev

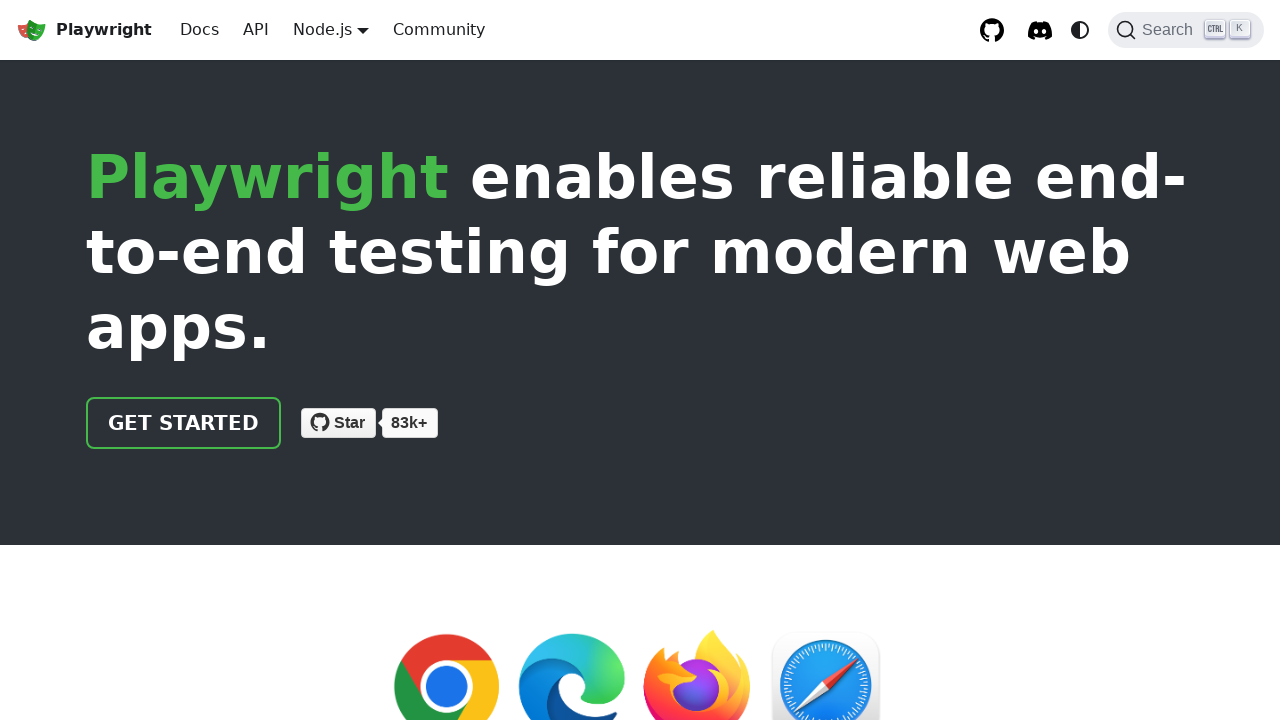

Verified page title contains 'Playwright'
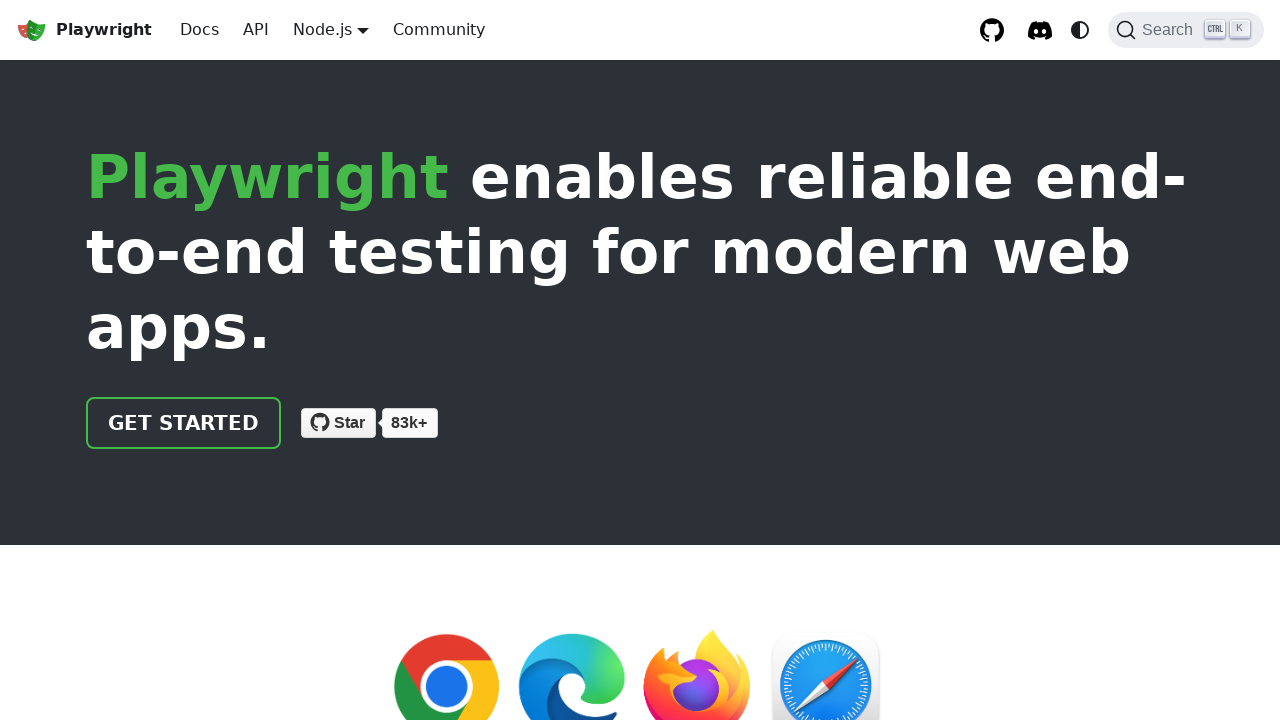

Located 'Get Started' link
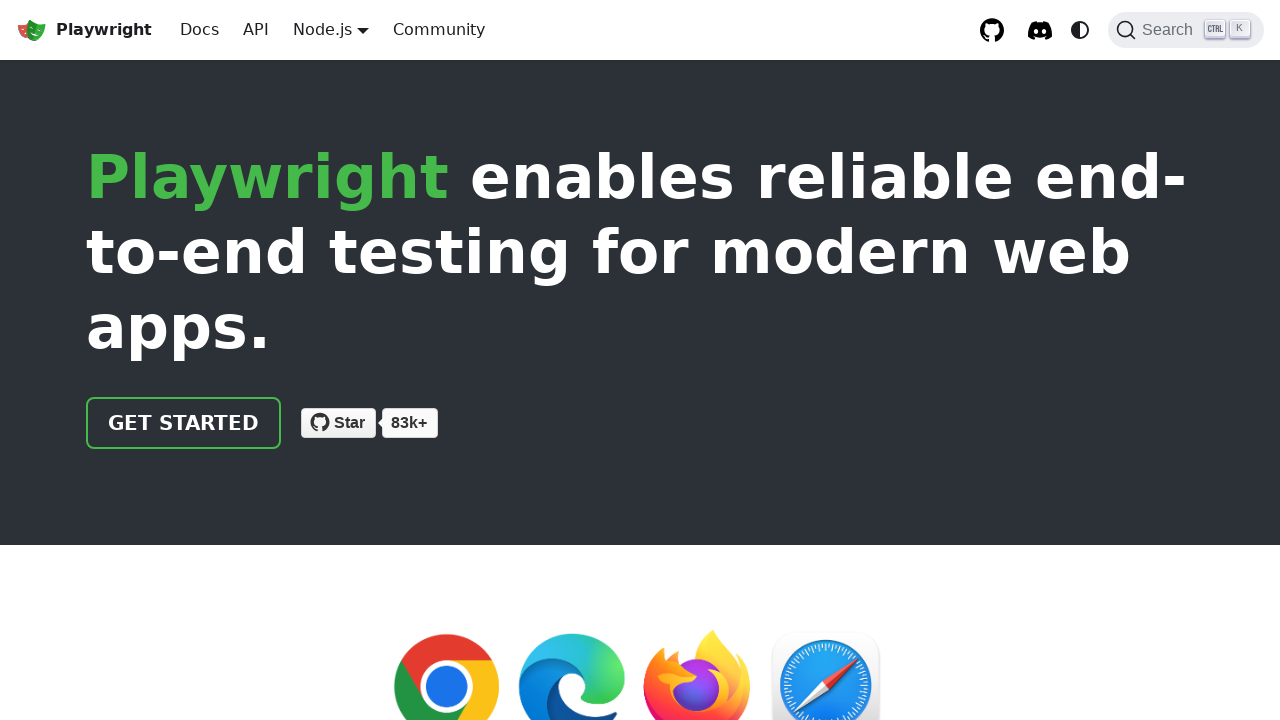

Verified 'Get Started' link href equals '/docs/intro'
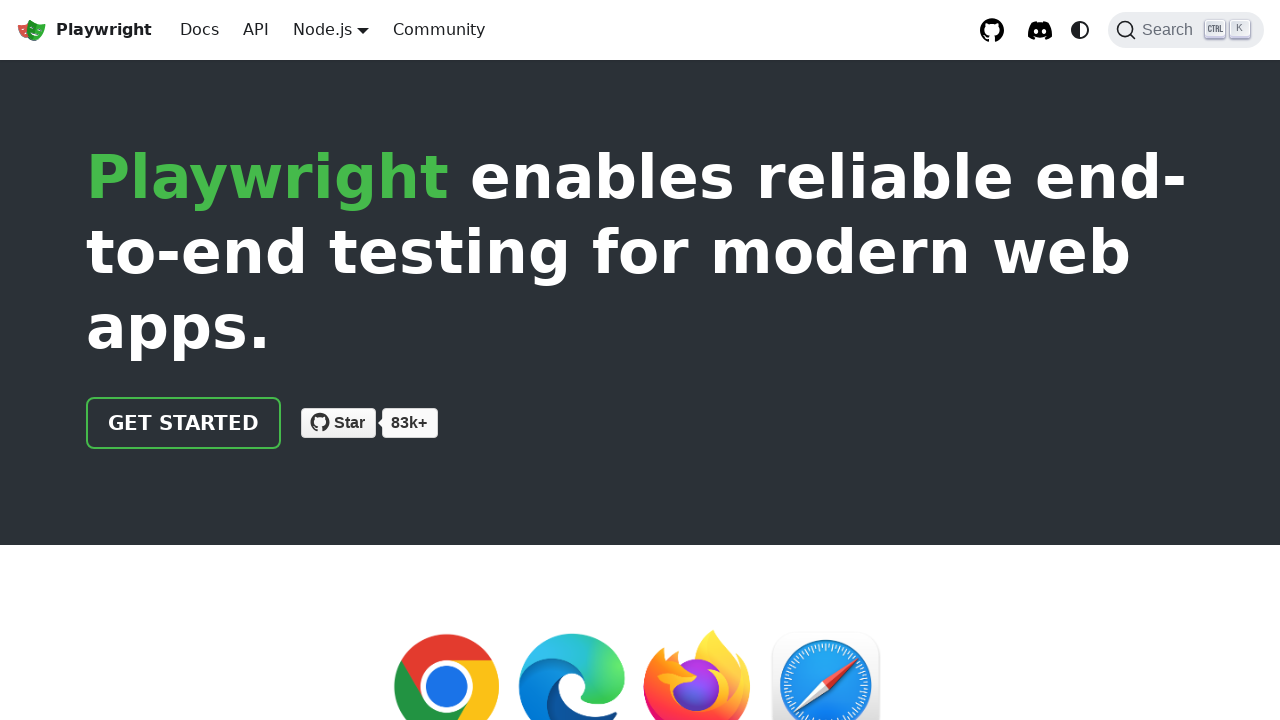

Clicked 'Get Started' link at (184, 423) on text=Get Started
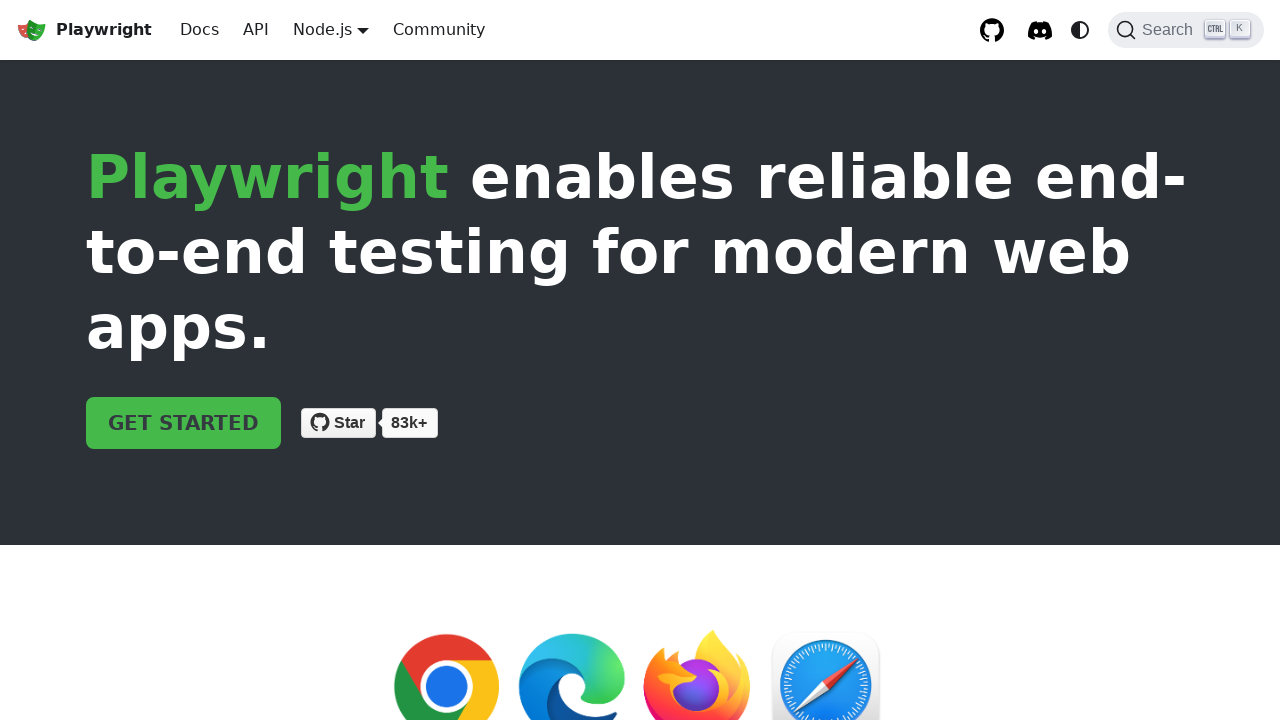

Navigated to intro page and URL verified to contain 'intro'
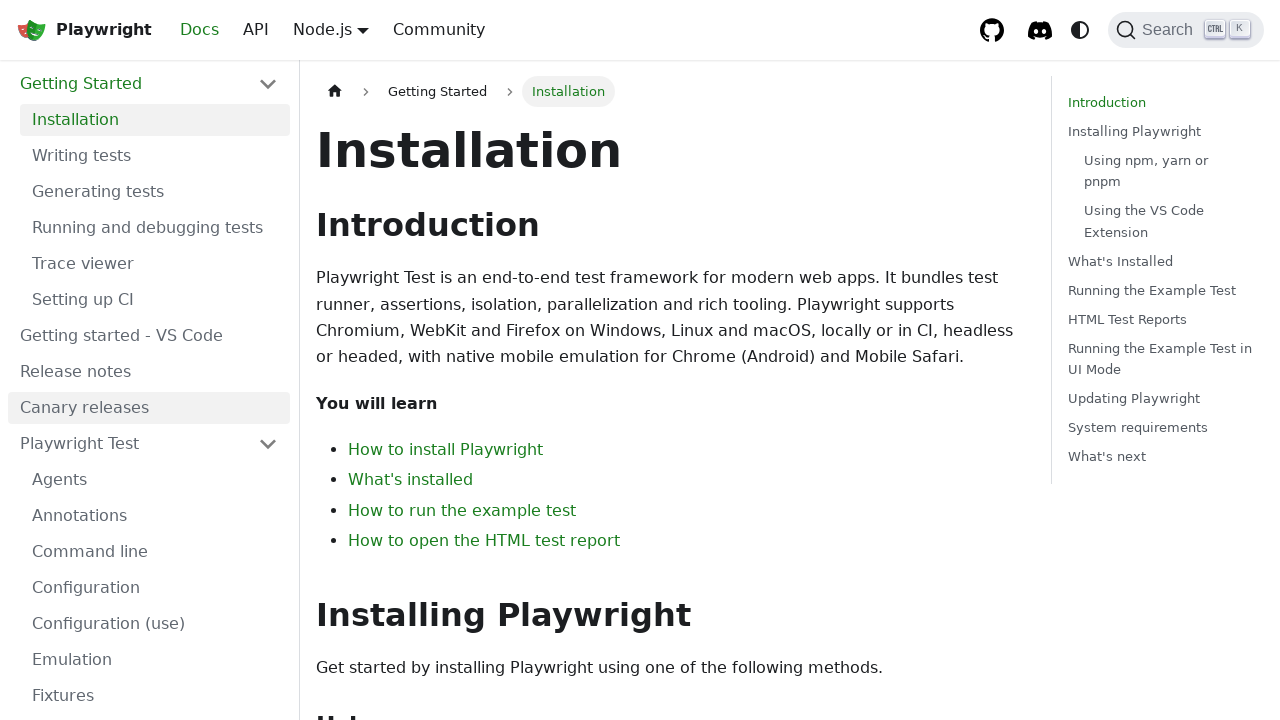

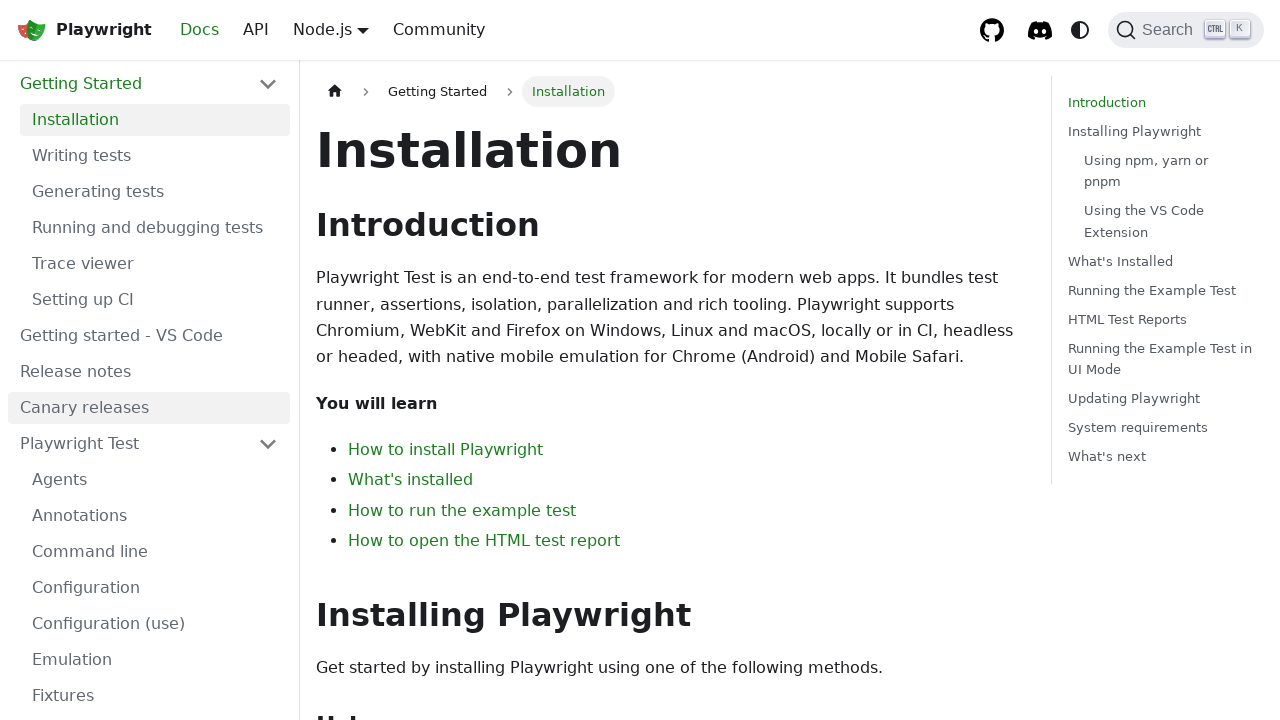